Tests the "About Us" button functionality on demoblaze.com by clicking it and verifying that the About Us modal popup appears with the expected label.

Starting URL: https://demoblaze.com/index.html

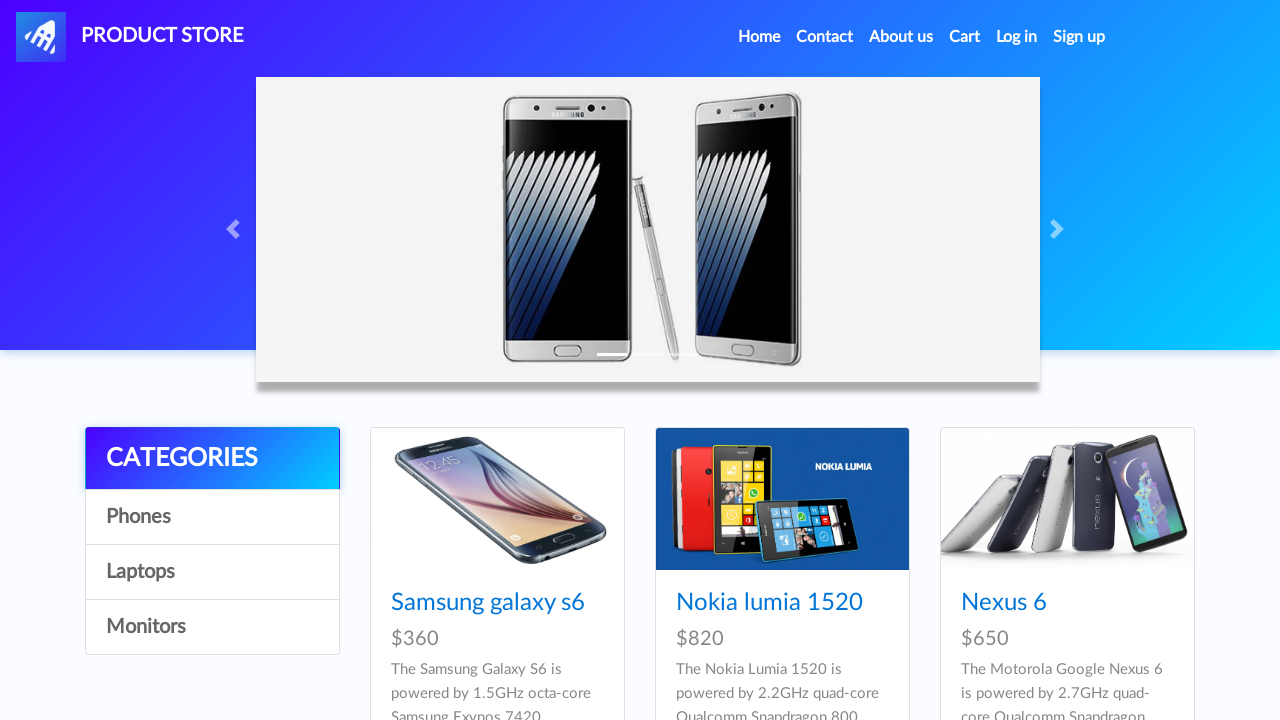

Clicked the About Us button in the navigation at (901, 37) on xpath=/html/body/nav/div[1]/ul/li[3]/a
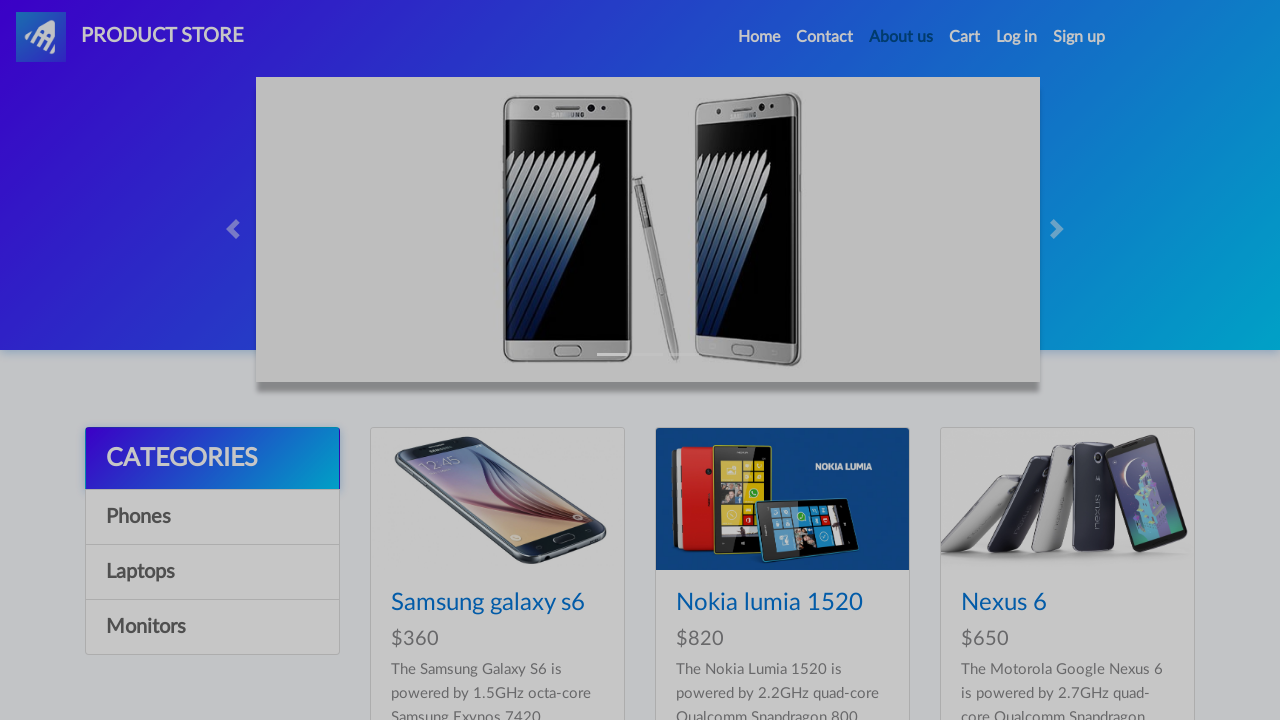

About Us modal popup appeared and became visible
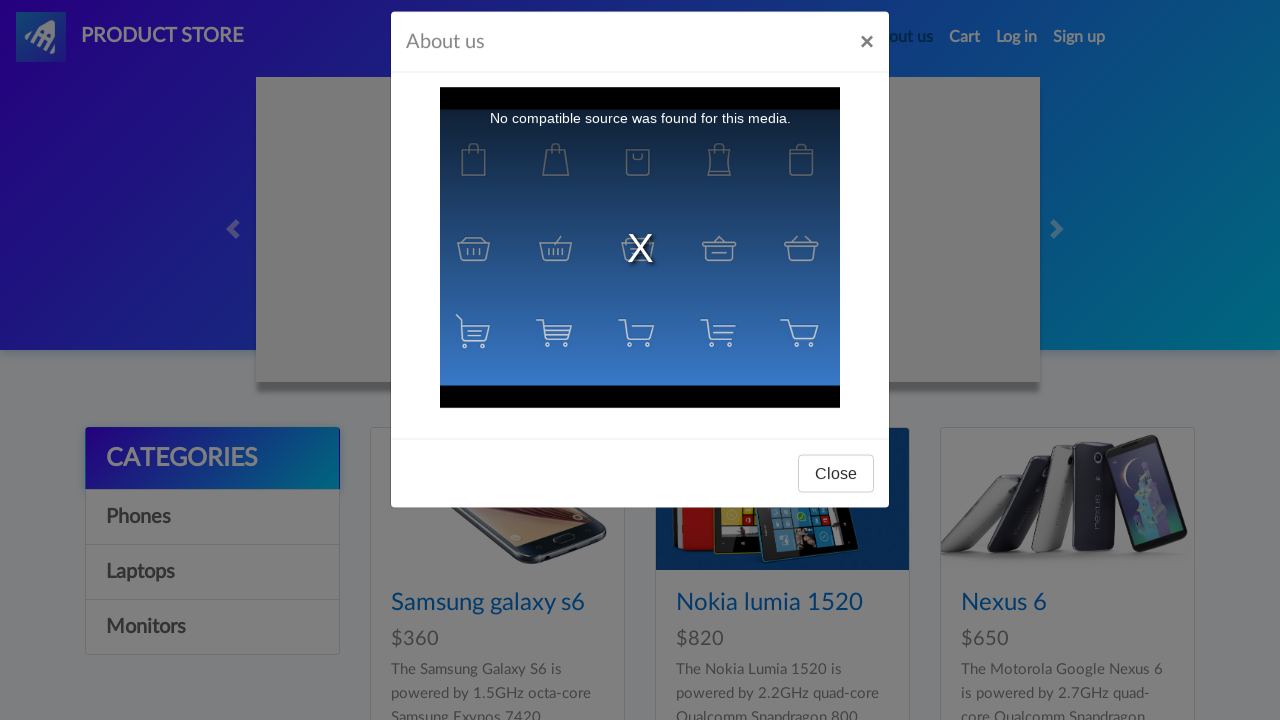

Verified that the About Us modal label is visible
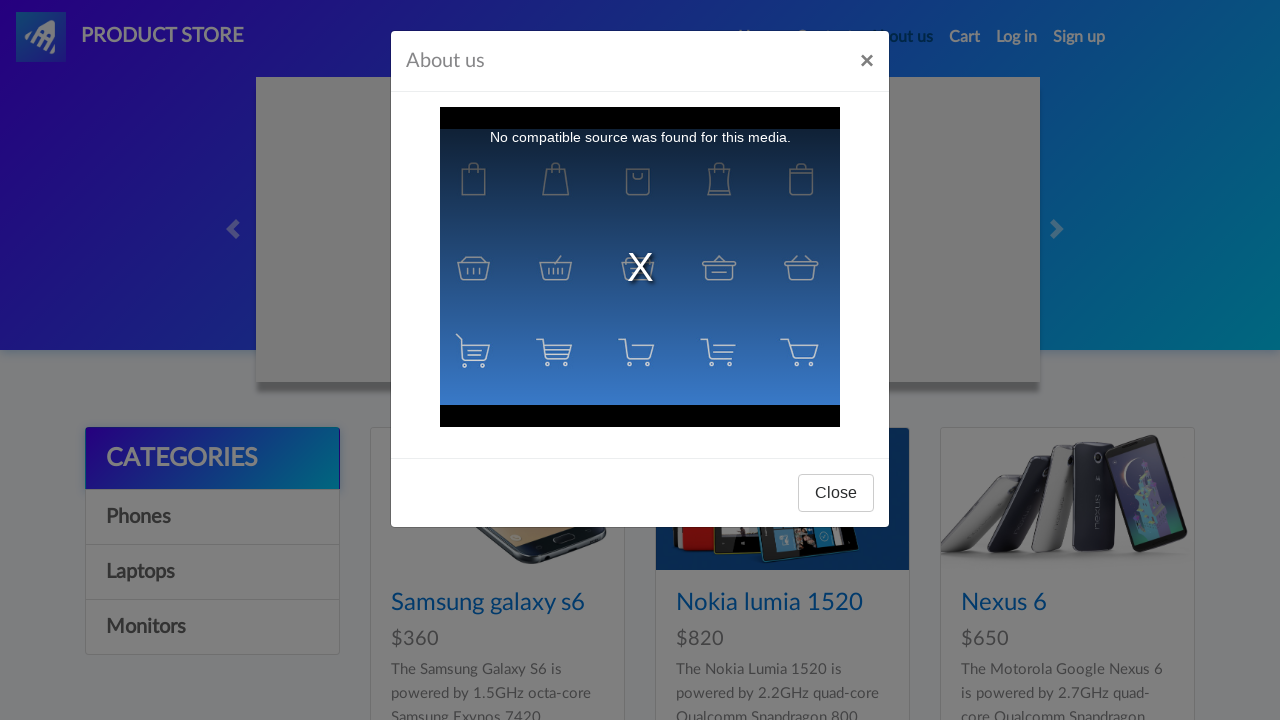

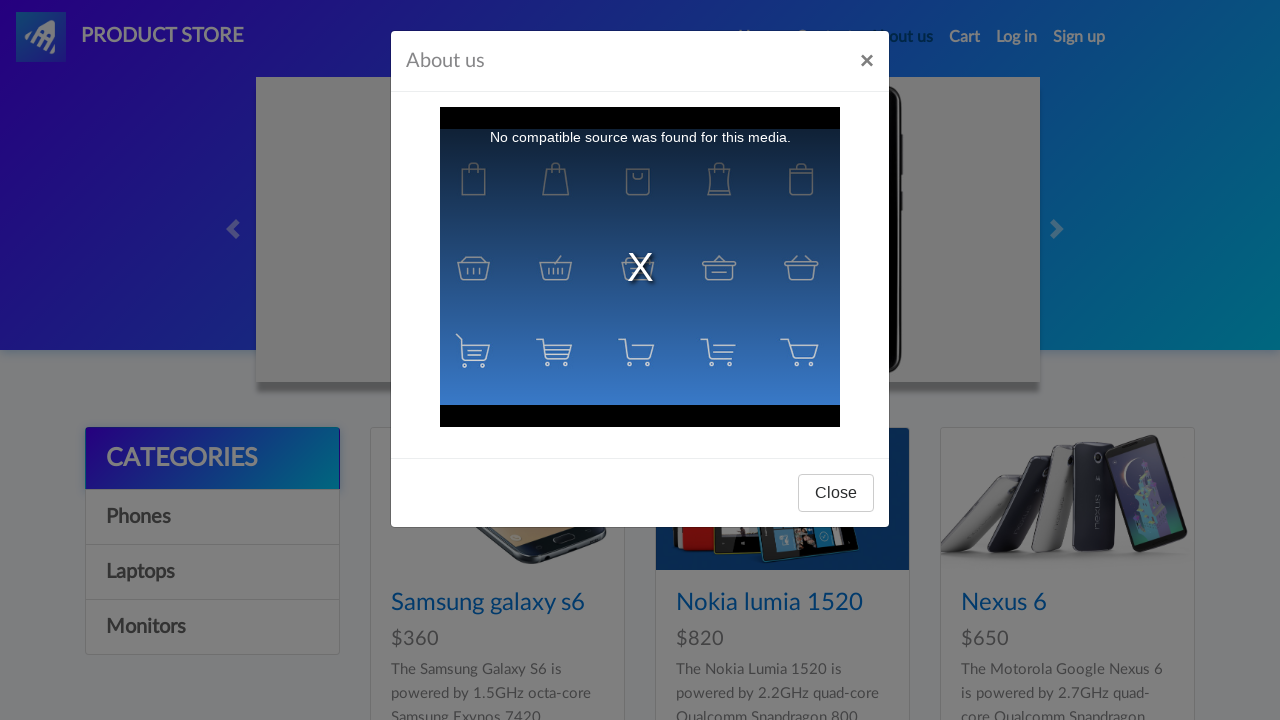